Tests a text box form by filling in user information fields (name, email, current address, permanent address) and submitting the form

Starting URL: https://demoqa.com/text-box

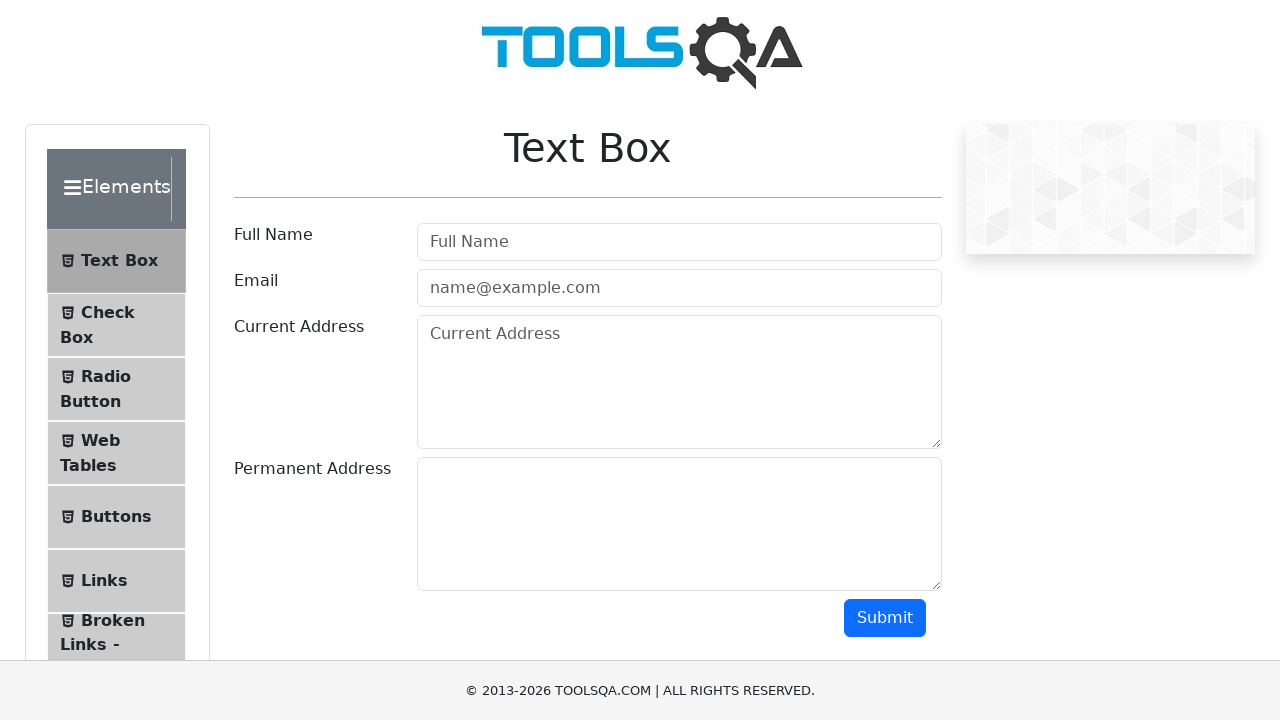

Filled userName field with 'John Smith' on input#userName
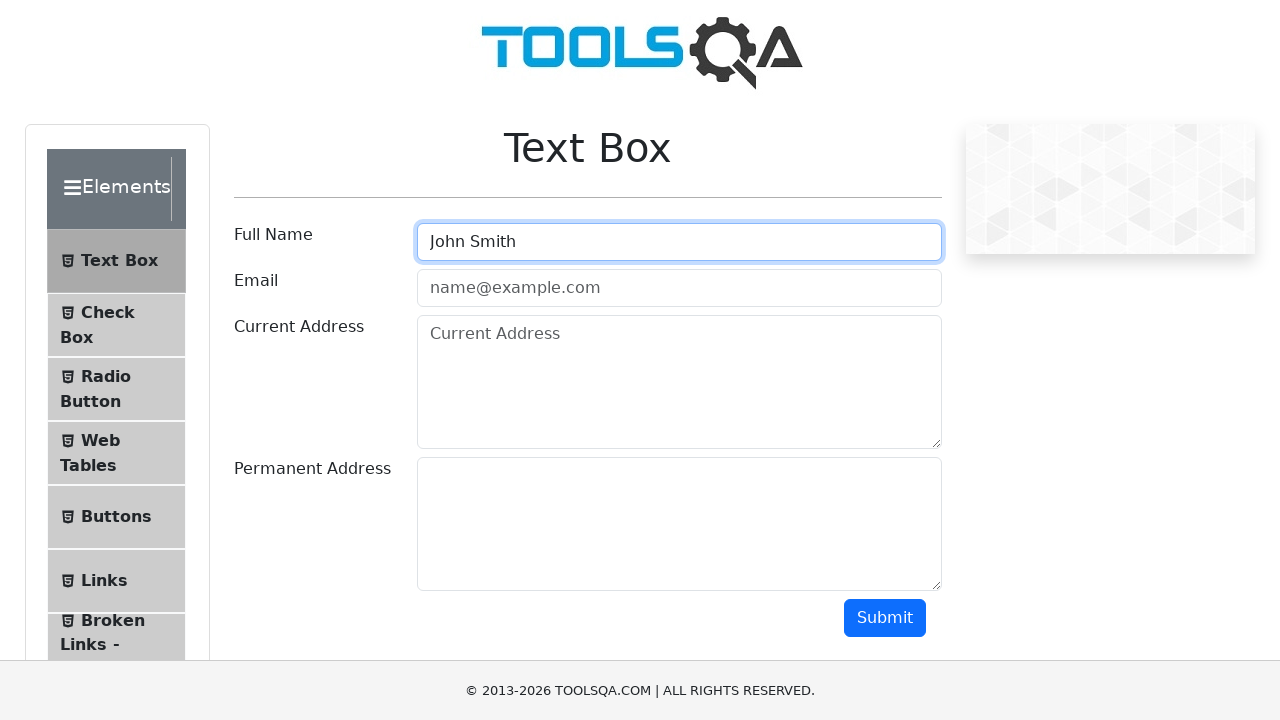

Filled userEmail field with 'john.smith@example.com' on input#userEmail
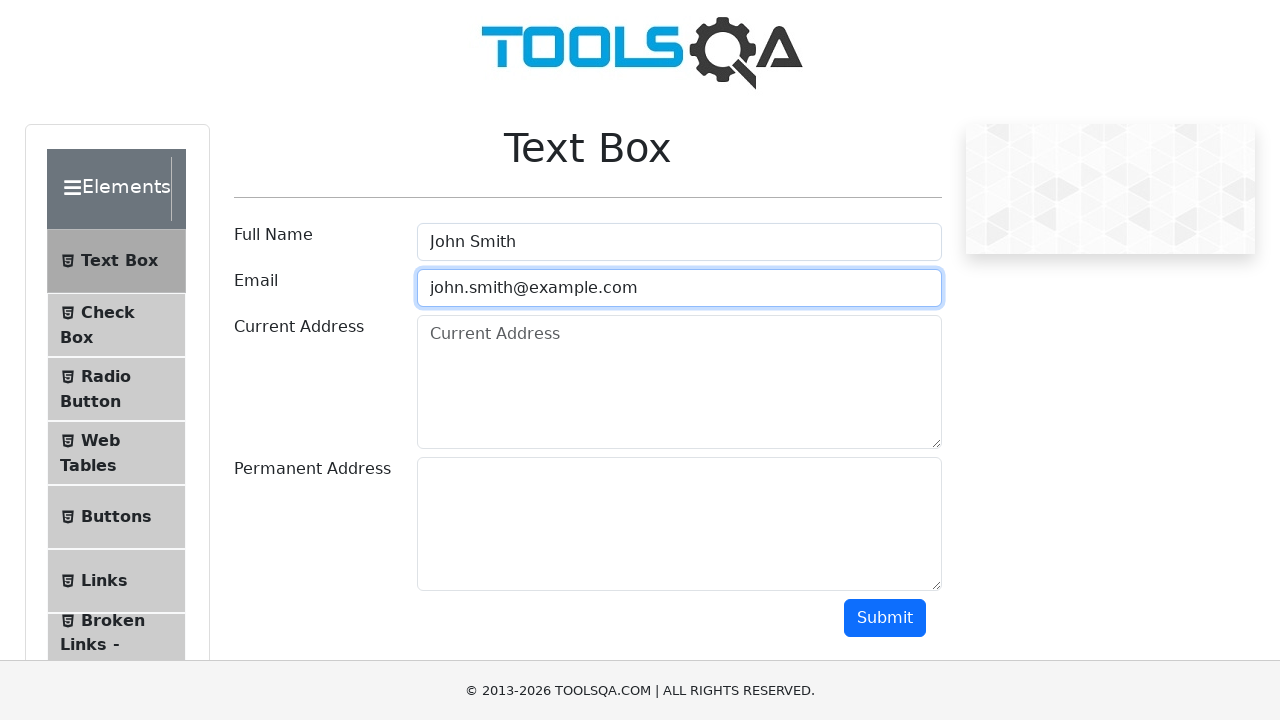

Filled currentAddress field with '123 Main Street, New York, NY' on textarea#currentAddress
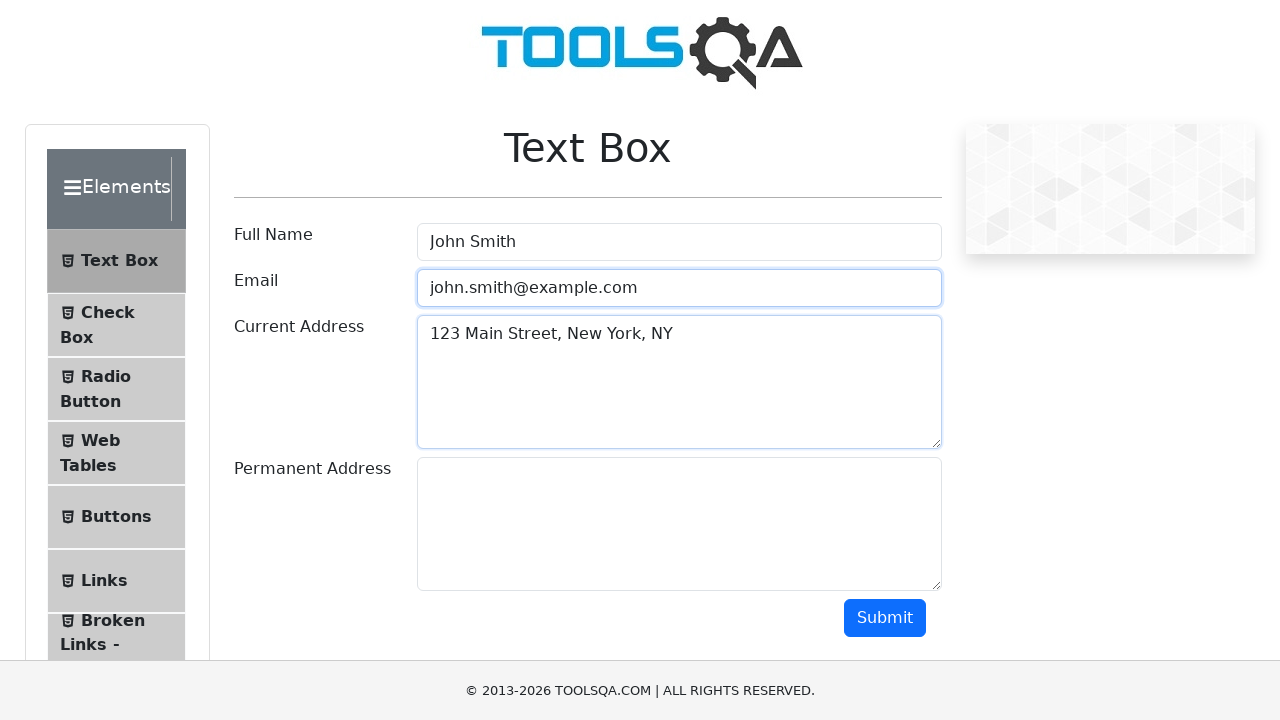

Filled permanentAddress field with '456 Oak Avenue, Boston, MA' on textarea#permanentAddress
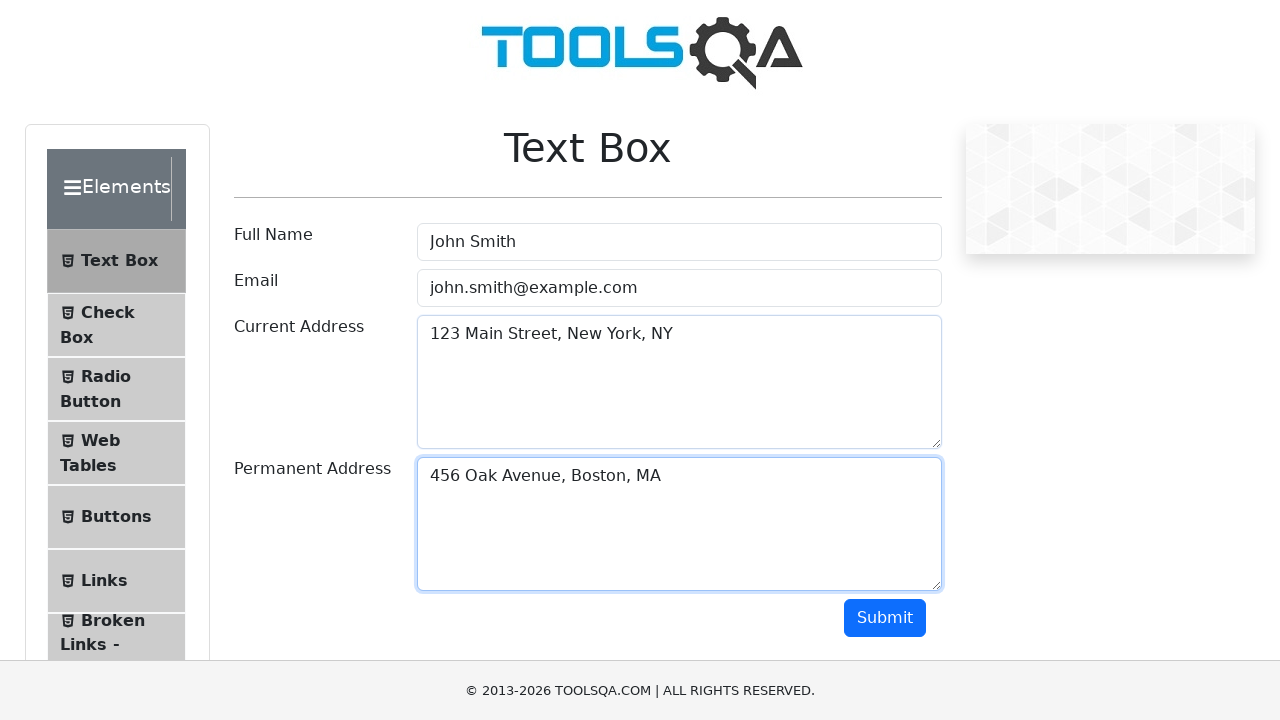

Scrolled submit button into view
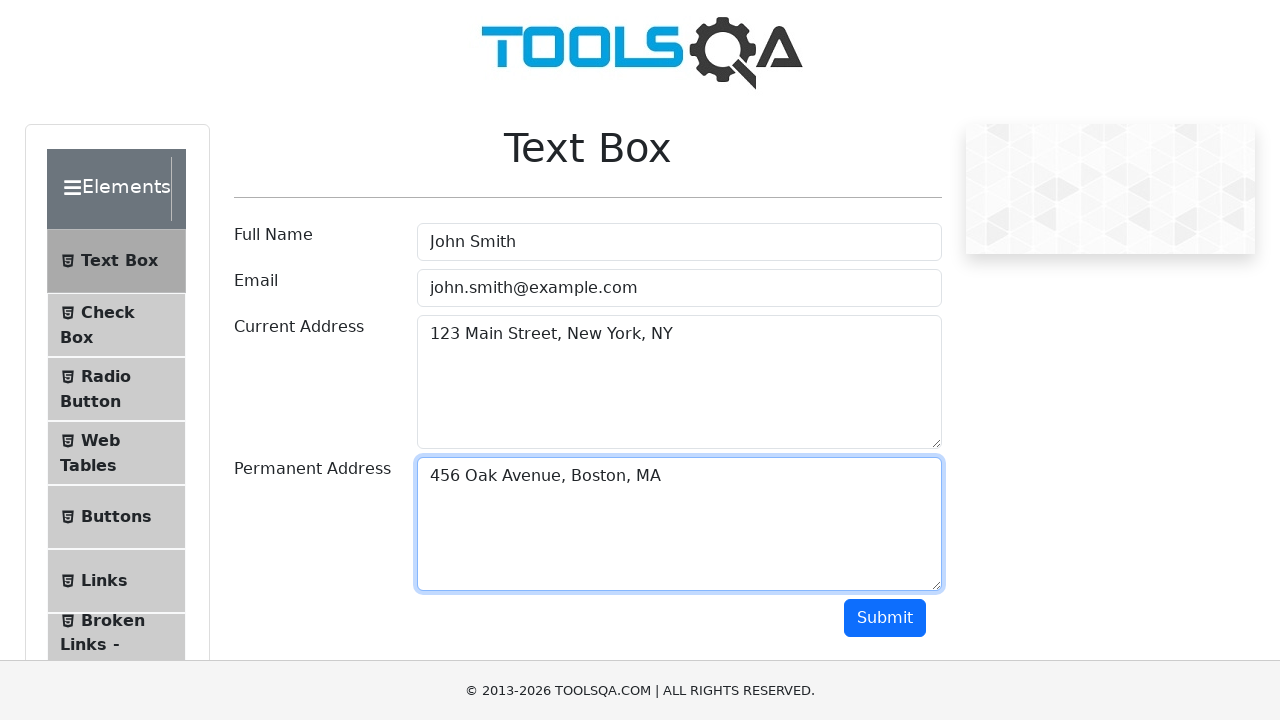

Clicked submit button to submit the form at (885, 618) on button#submit
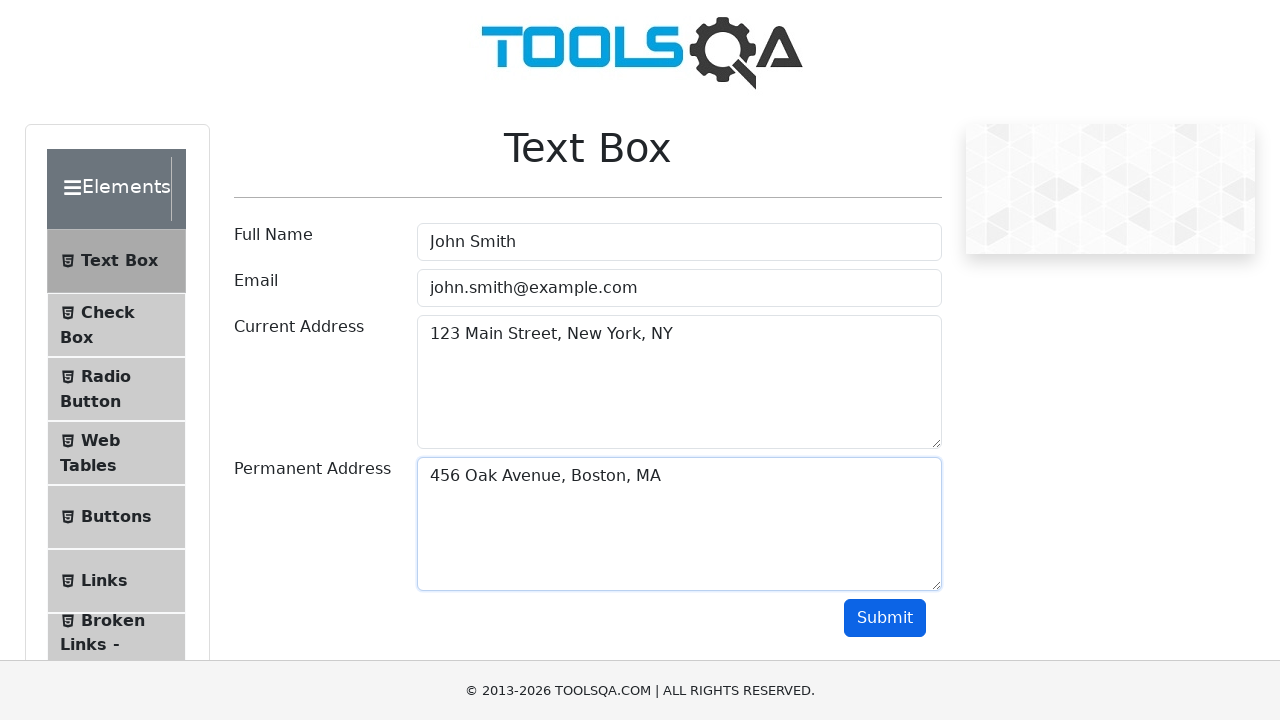

Form submission successful - output appeared
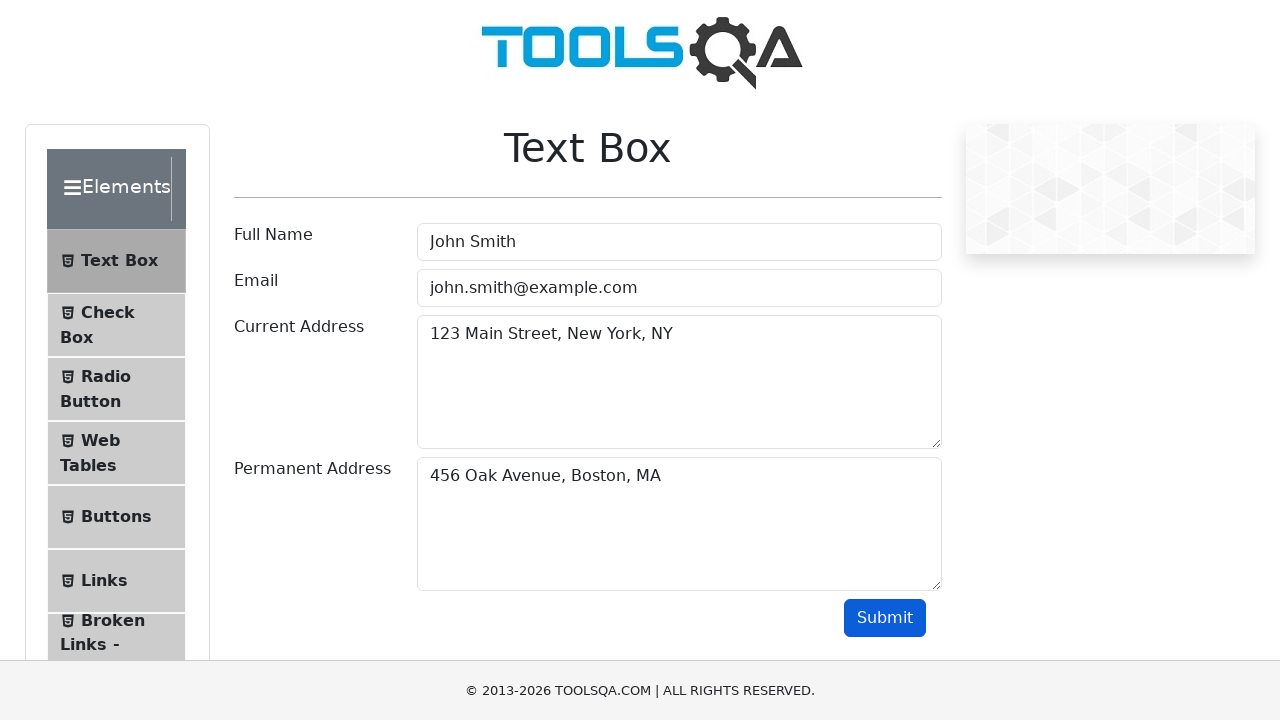

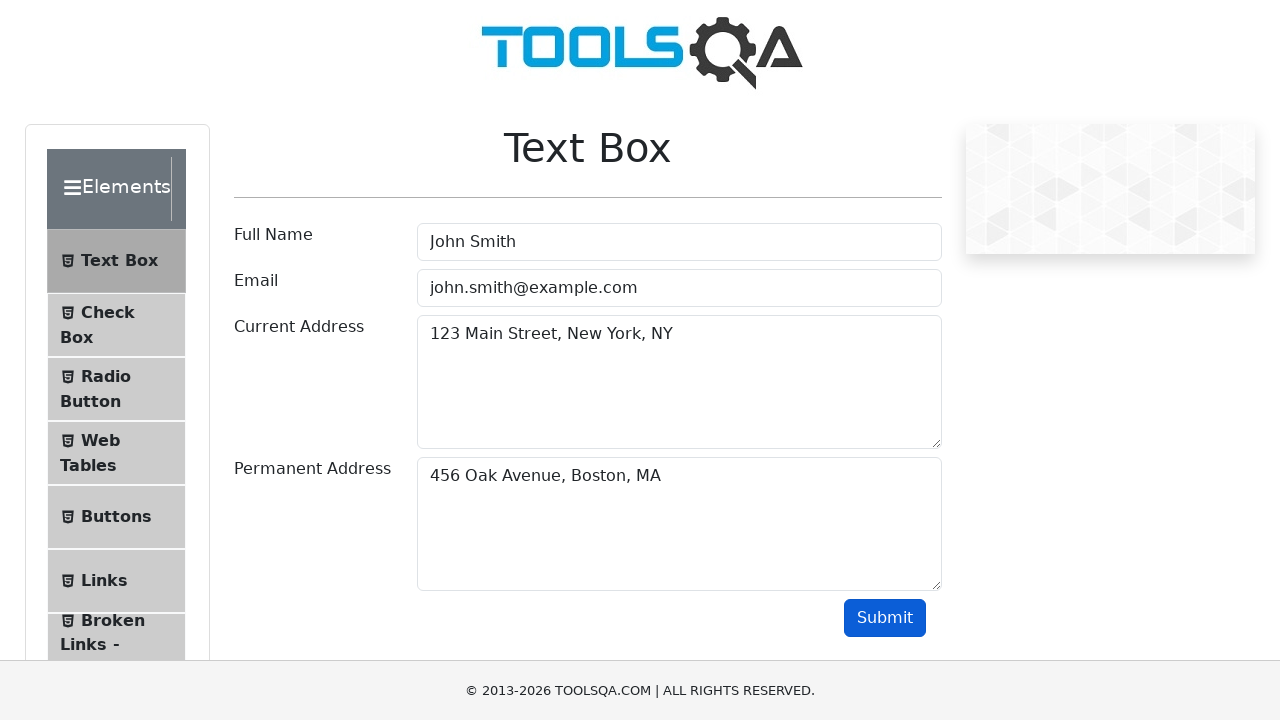